Tests that new todo items are appended to the bottom of the list by creating 3 items and verifying the count

Starting URL: https://demo.playwright.dev/todomvc

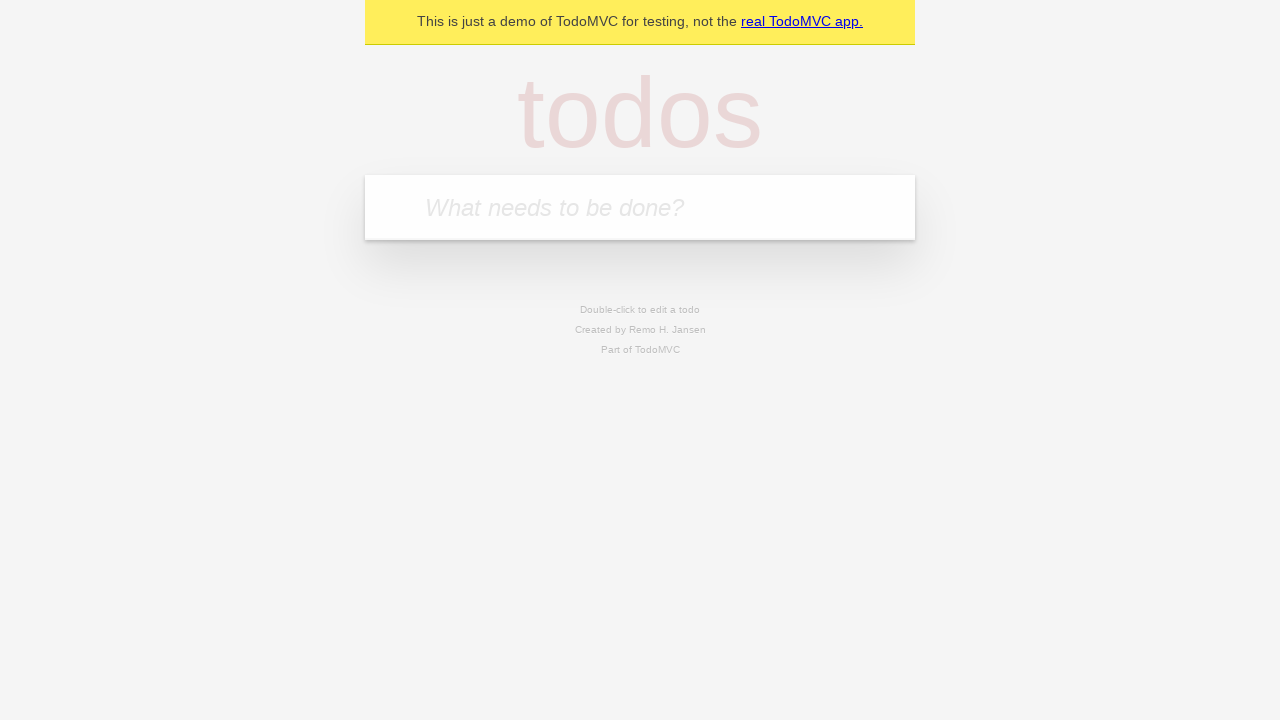

Located the 'What needs to be done?' input field
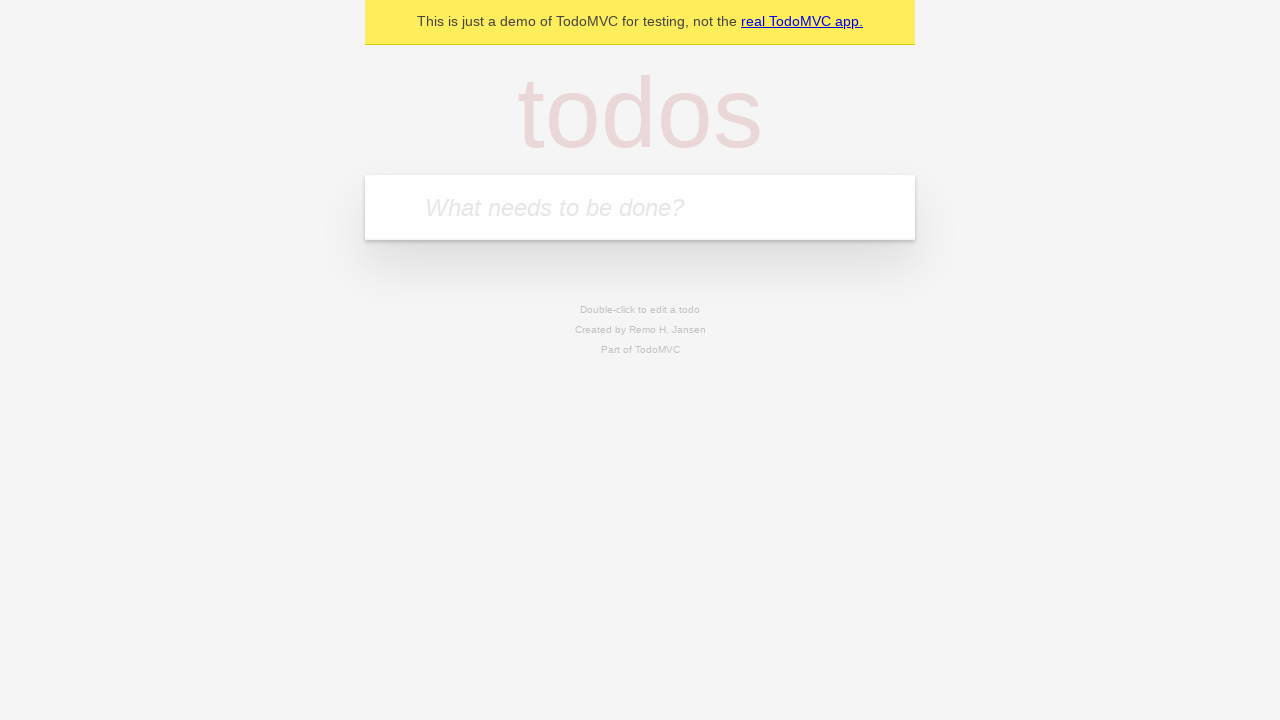

Filled todo input with 'buy some cheese' on internal:attr=[placeholder="What needs to be done?"i]
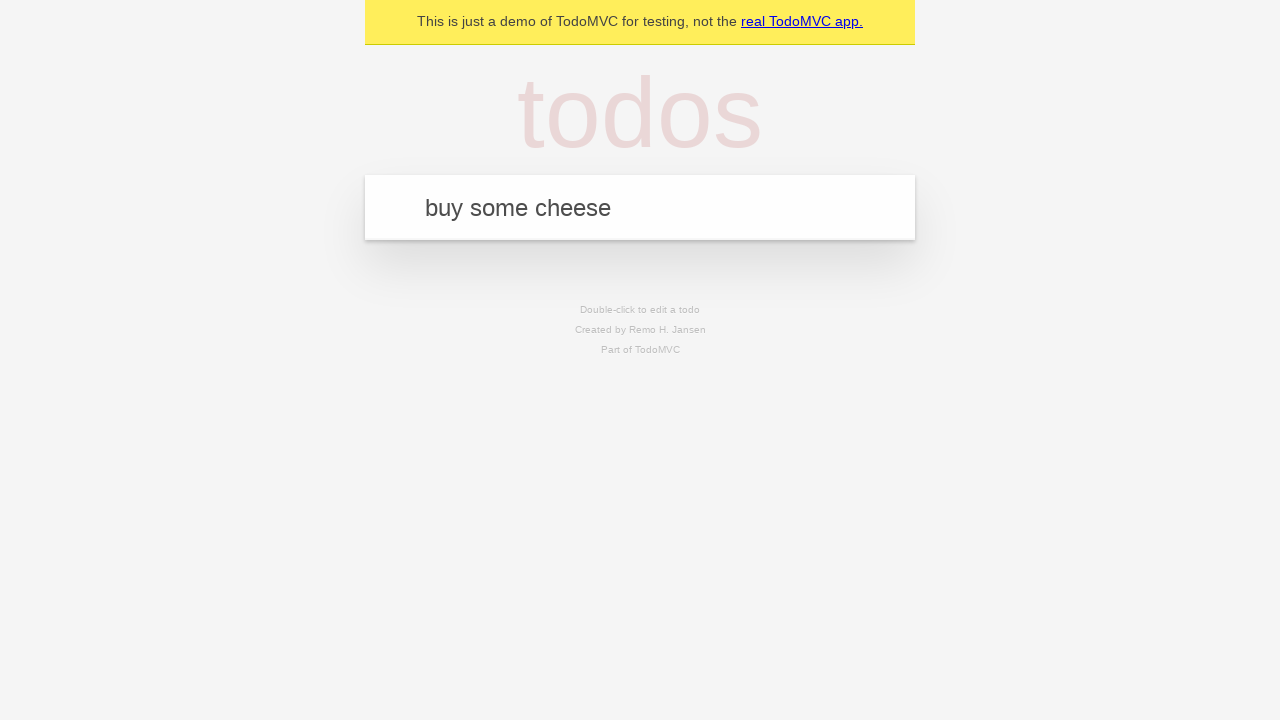

Pressed Enter to add 'buy some cheese' to the list on internal:attr=[placeholder="What needs to be done?"i]
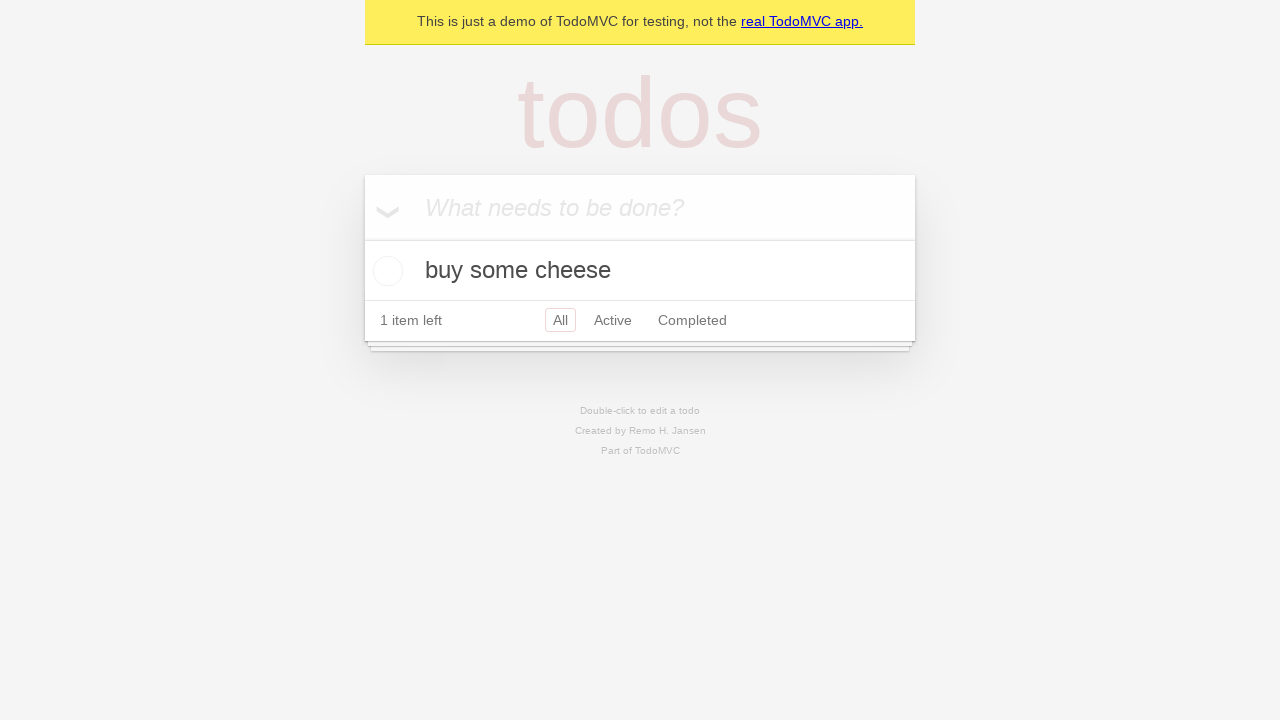

Filled todo input with 'feed the cat' on internal:attr=[placeholder="What needs to be done?"i]
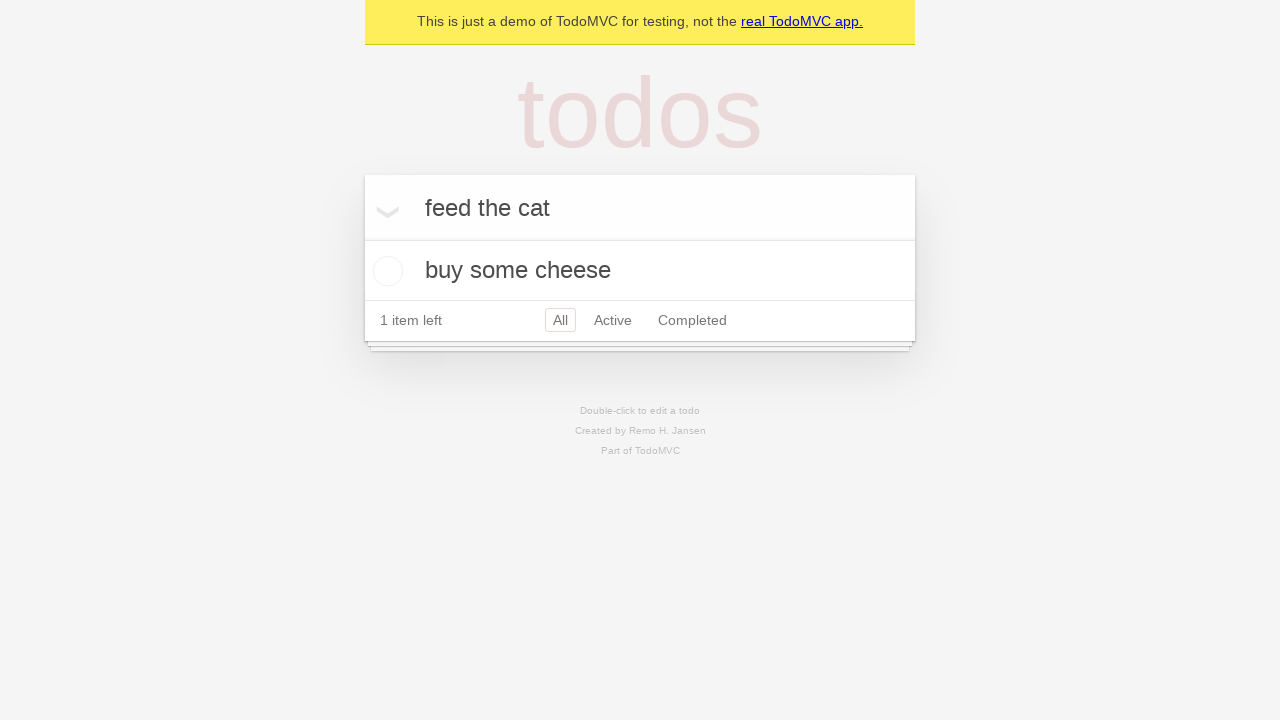

Pressed Enter to add 'feed the cat' to the list on internal:attr=[placeholder="What needs to be done?"i]
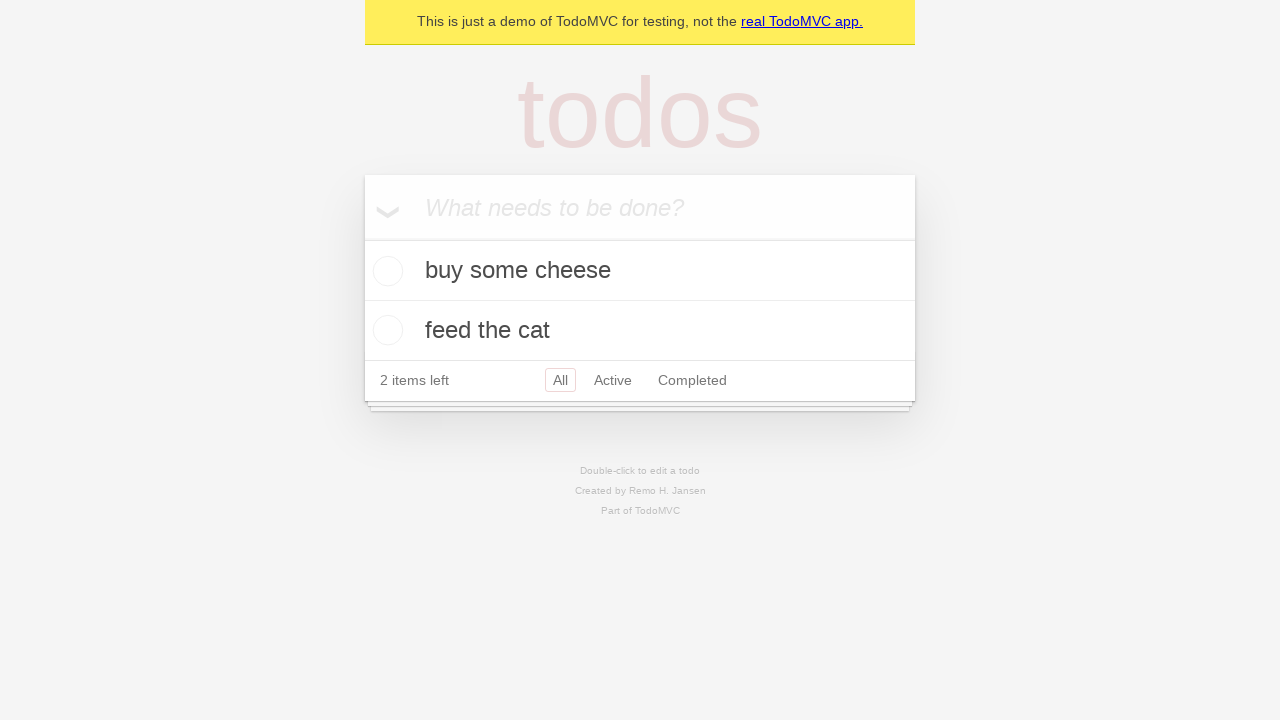

Filled todo input with 'book a doctors appointment' on internal:attr=[placeholder="What needs to be done?"i]
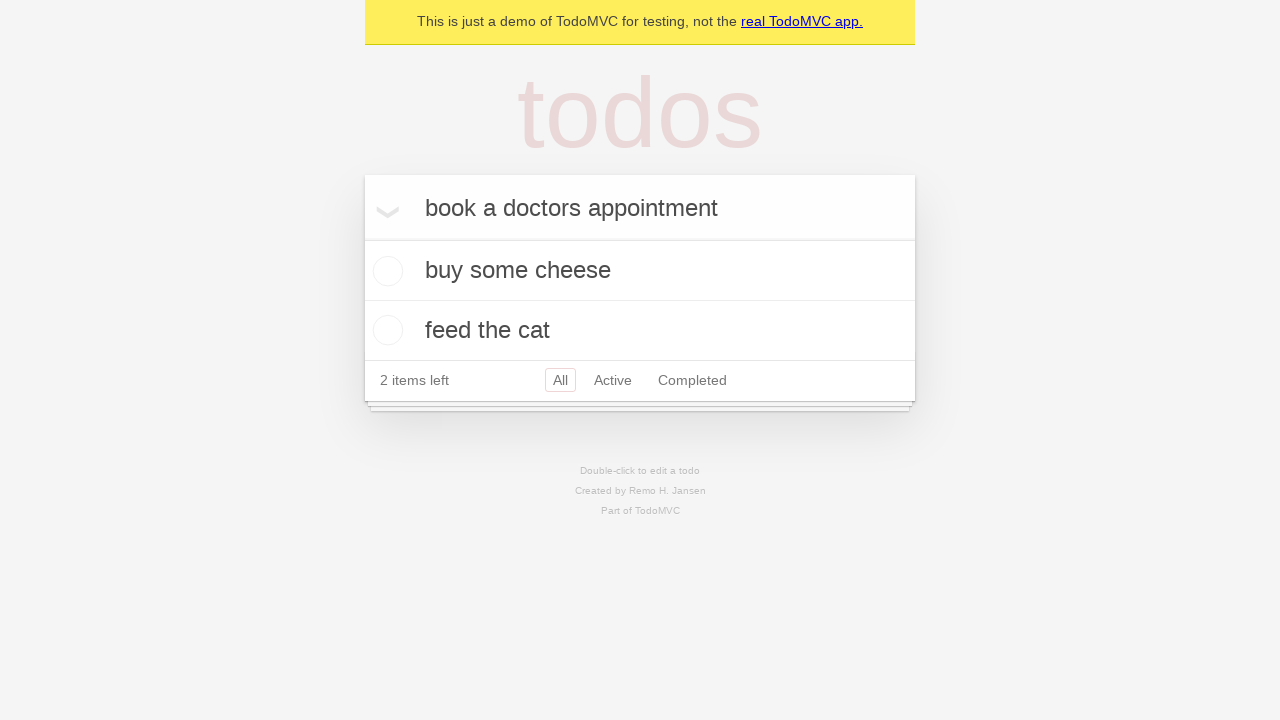

Pressed Enter to add 'book a doctors appointment' to the list on internal:attr=[placeholder="What needs to be done?"i]
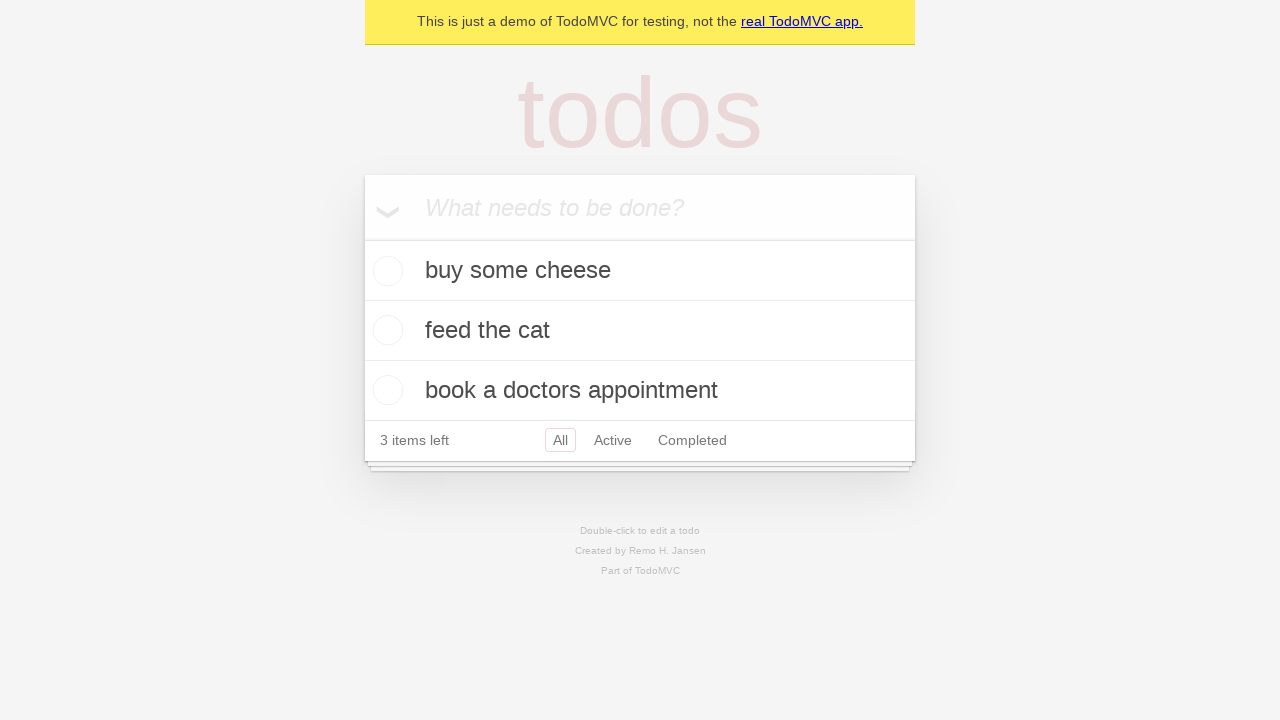

Todo counter element loaded
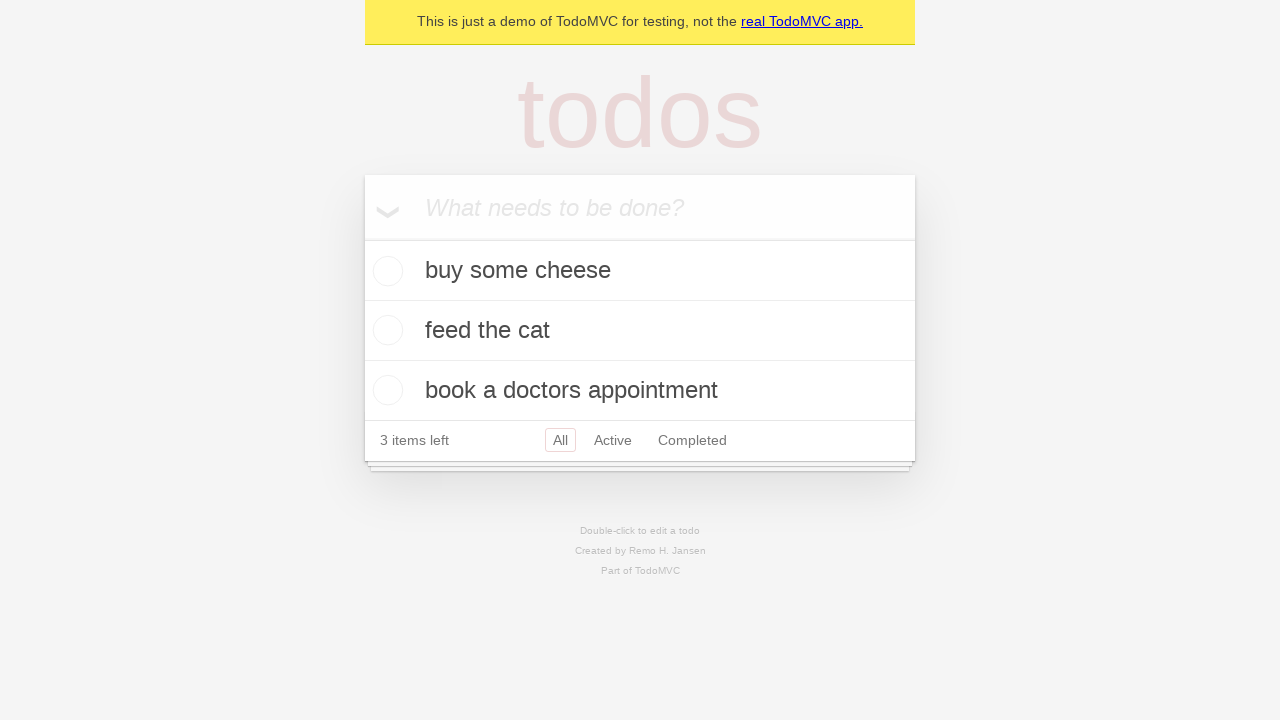

Verified that 3 items are displayed in the todo list
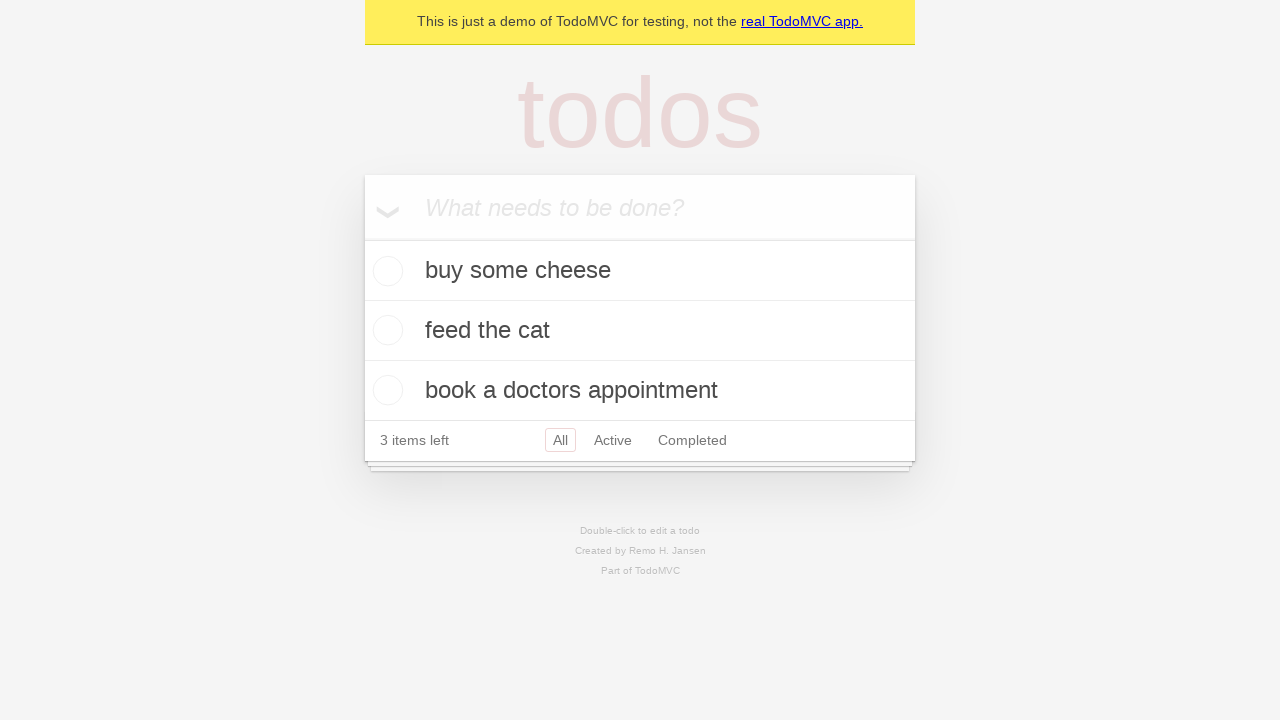

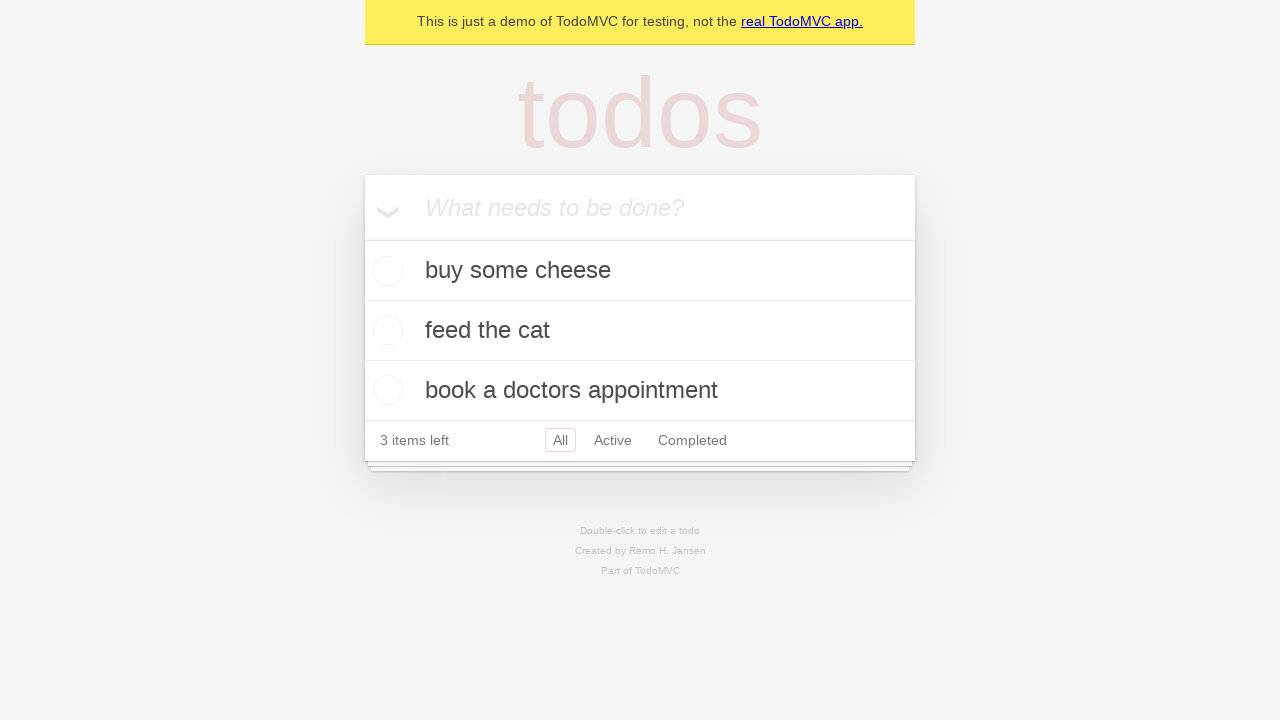